Tests Nykaa search functionality by entering a search term and pressing Enter to submit.

Starting URL: https://www.nykaa.com/

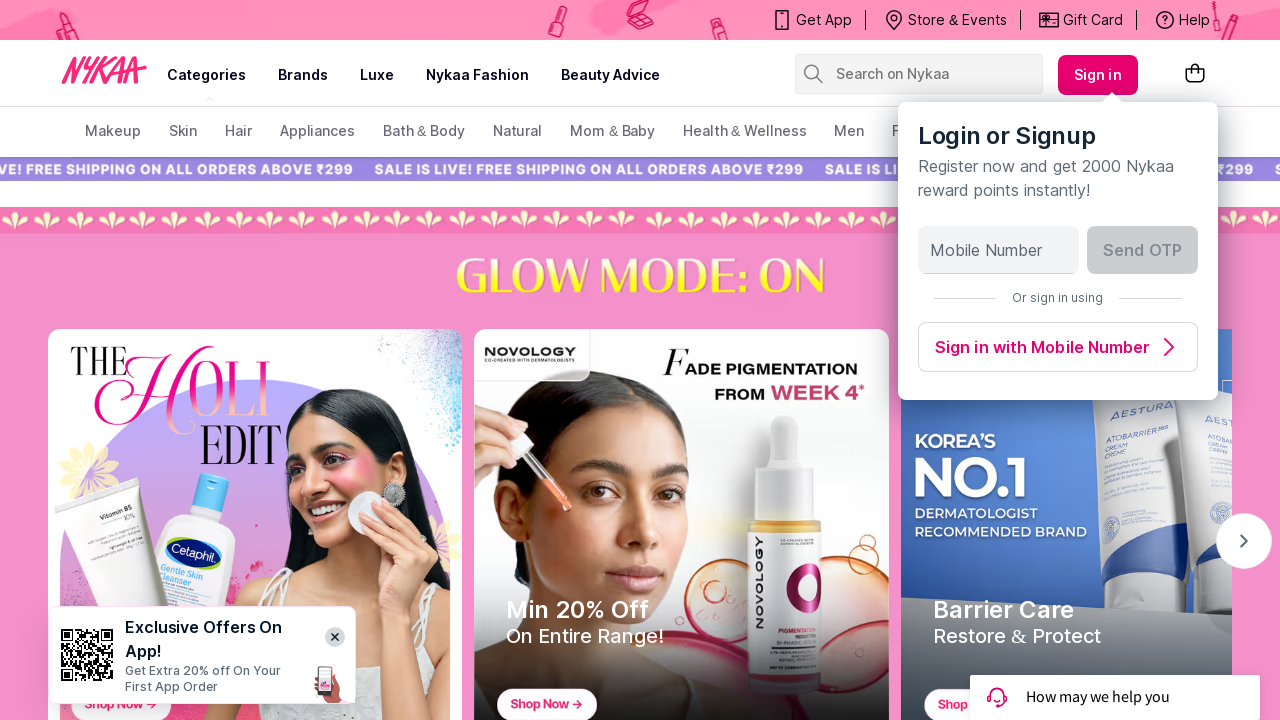

Filled search field with 'Tshirts' on //input[@placeholder='Search on Nykaa']
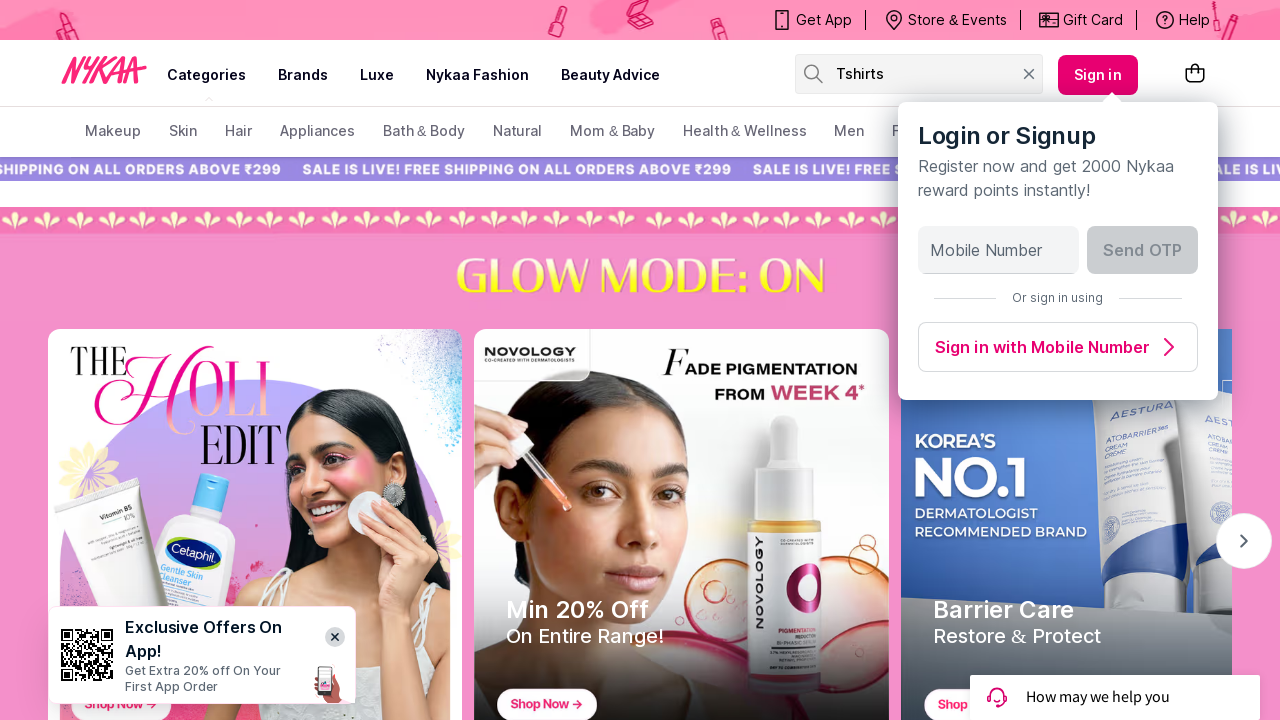

Pressed Enter to submit search
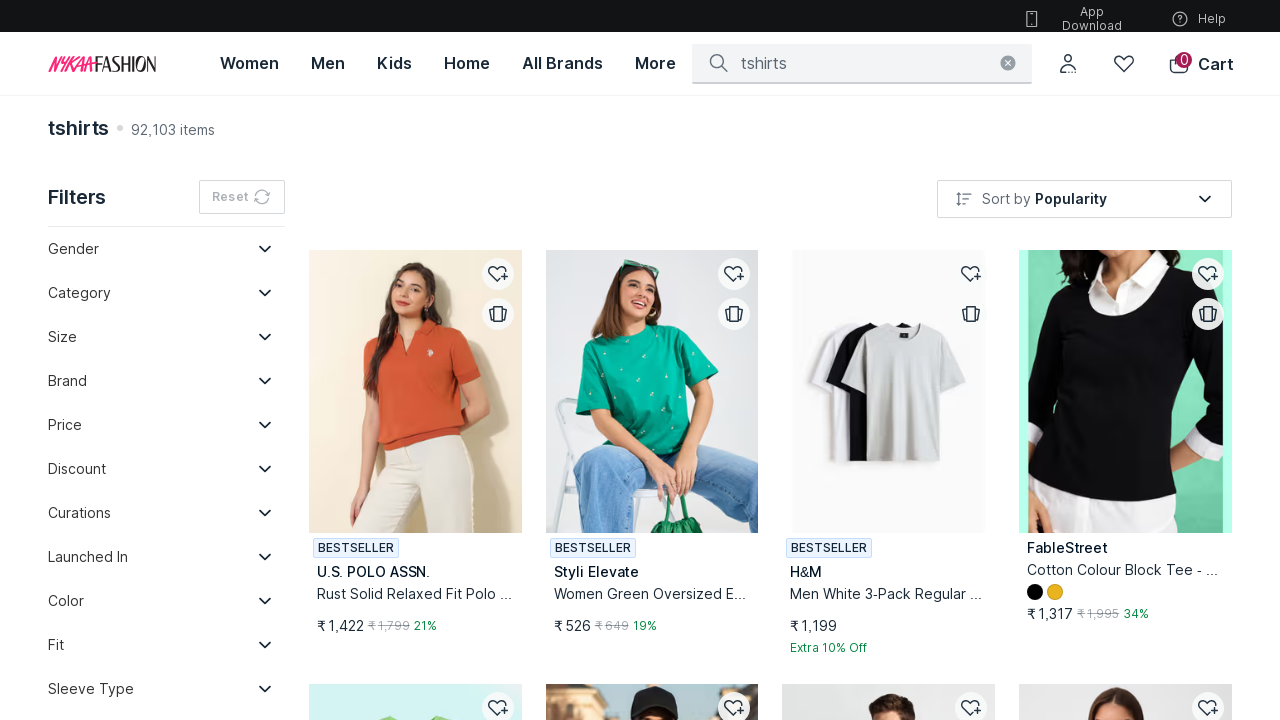

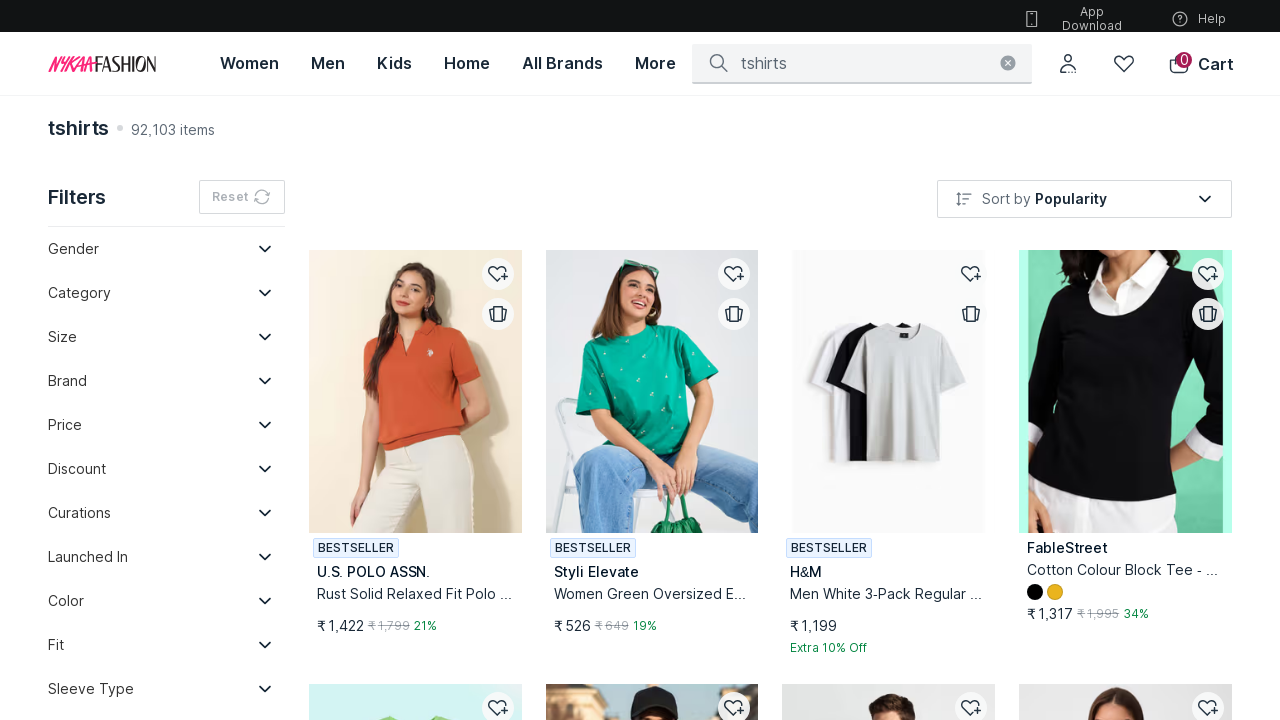